Tests drag and drop functionality by dragging a draggable element and dropping it onto a droppable target within an iframe

Starting URL: https://jqueryui.com/droppable/

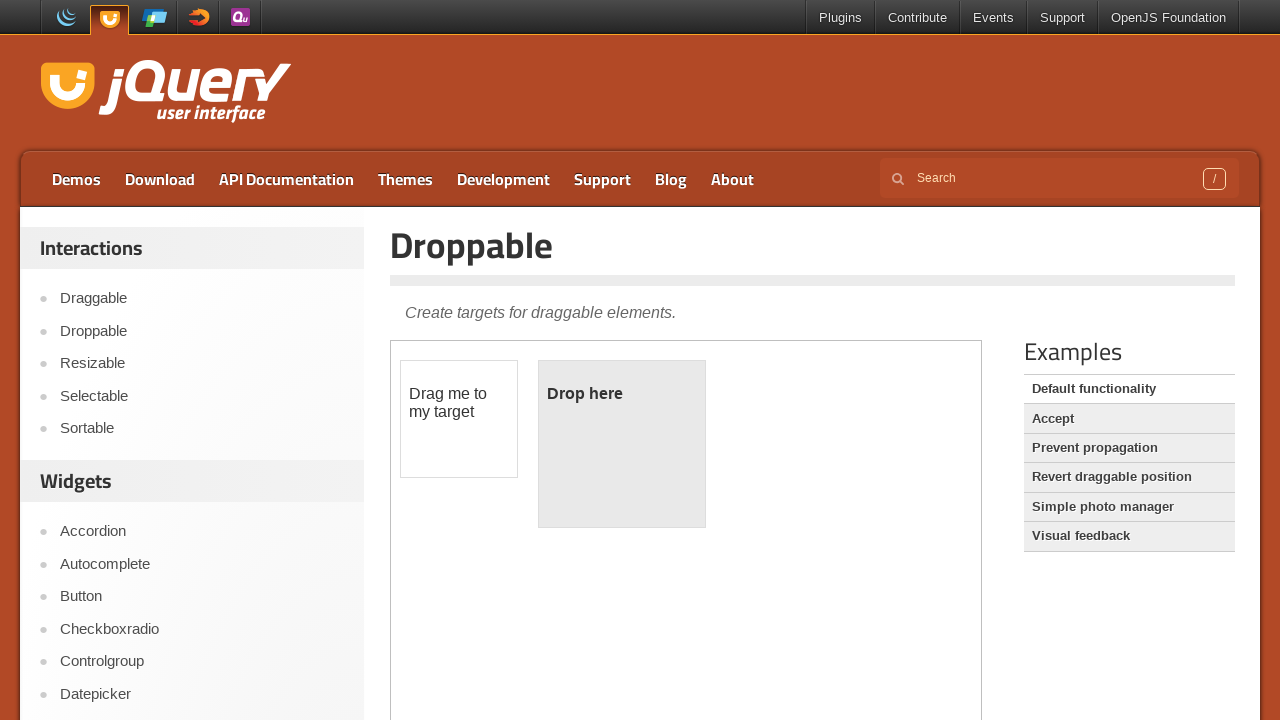

Located the first iframe containing drag and drop demo
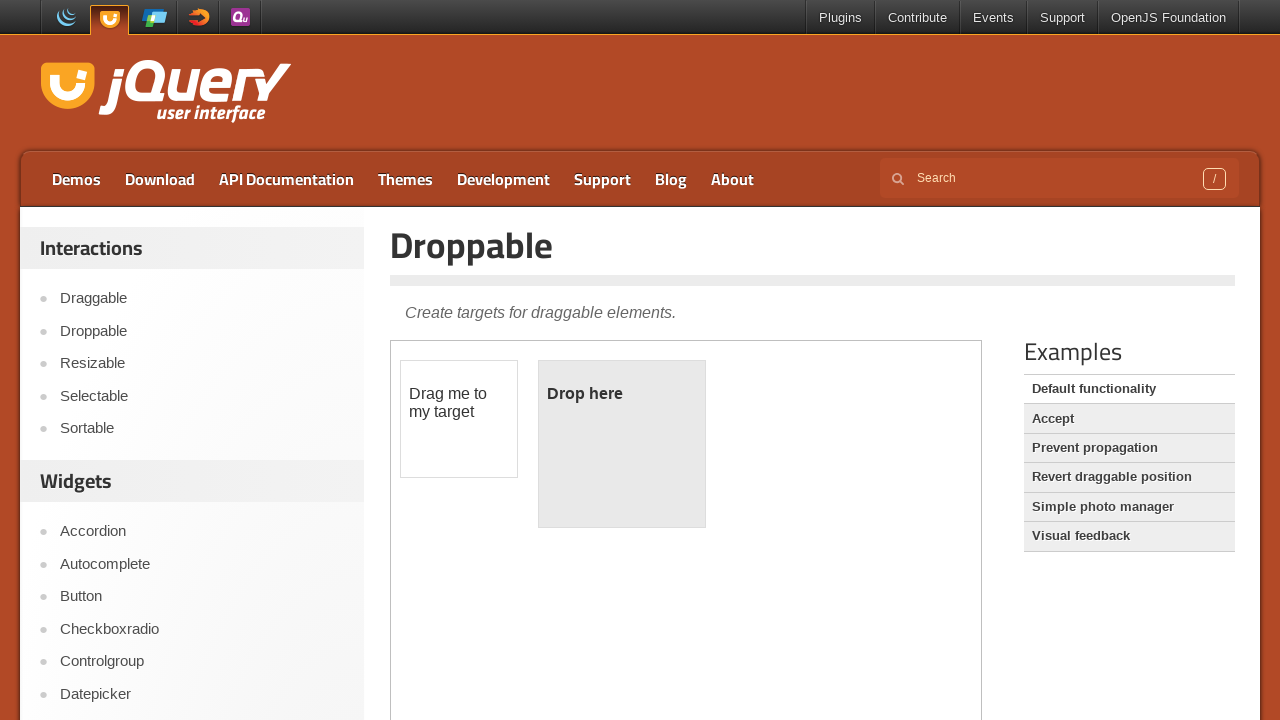

Located the draggable element with id 'draggable'
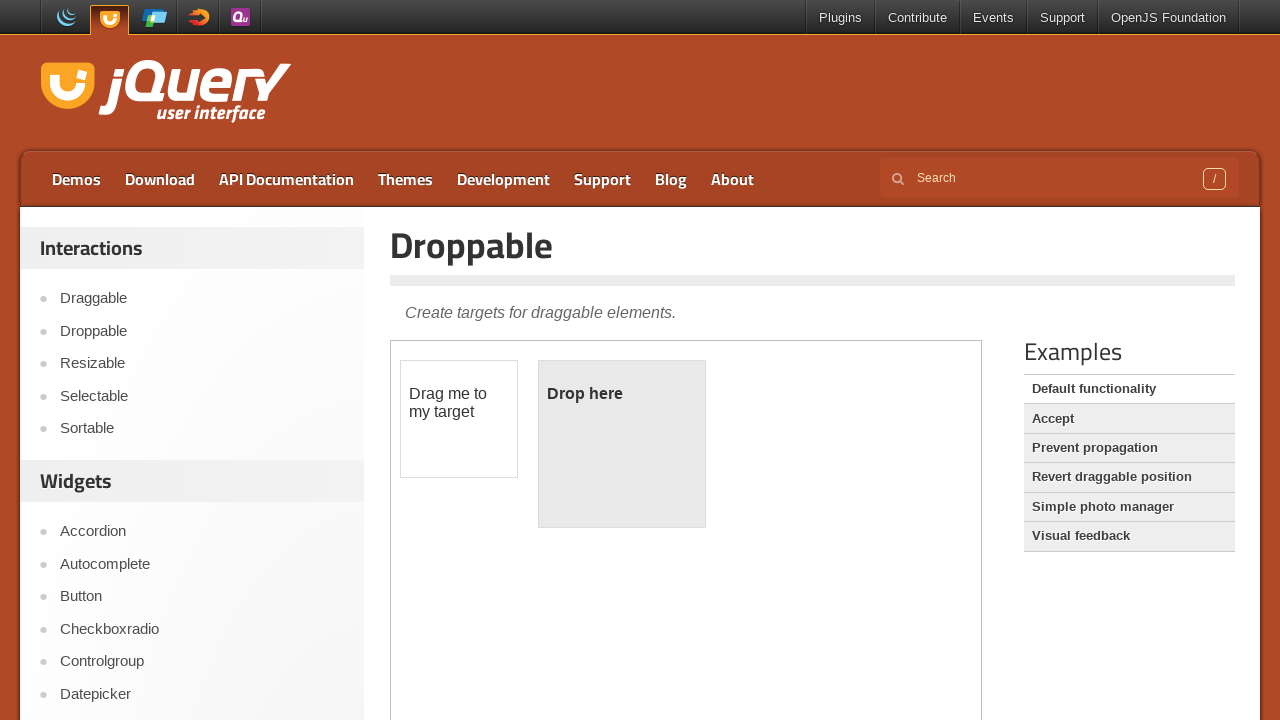

Located the droppable target element with id 'droppable'
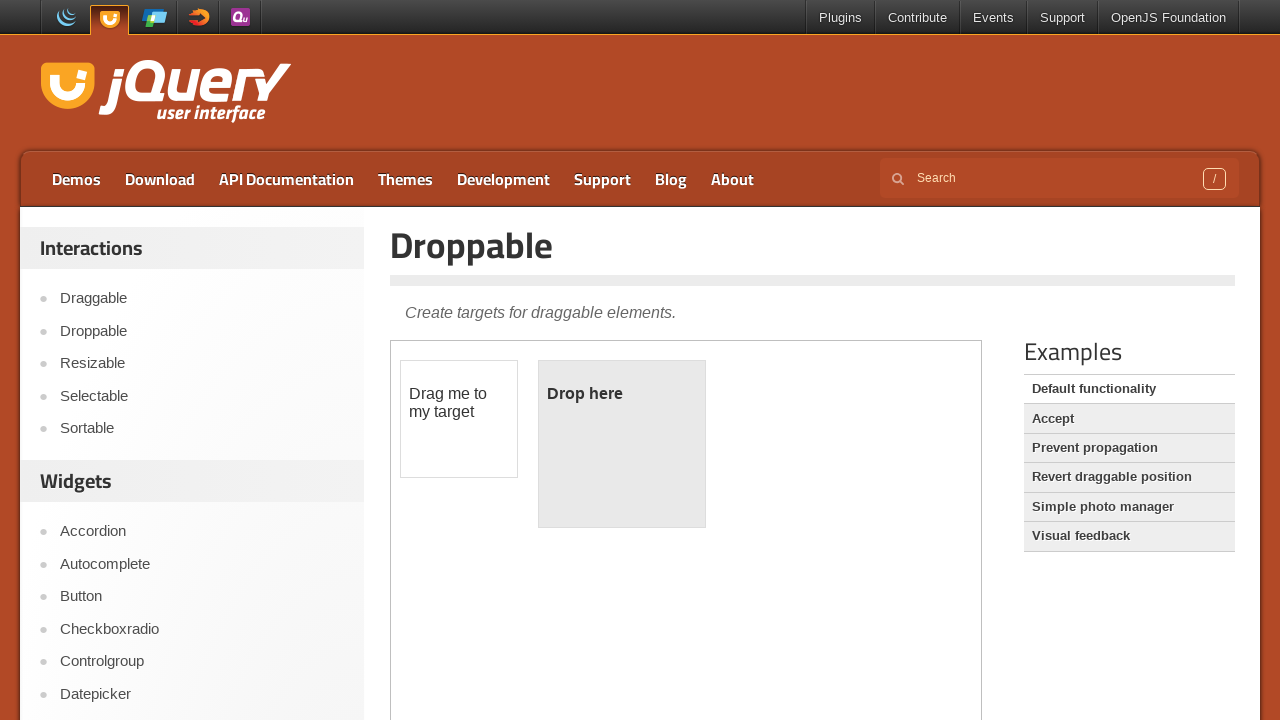

Successfully dragged the draggable element and dropped it onto the droppable target at (622, 444)
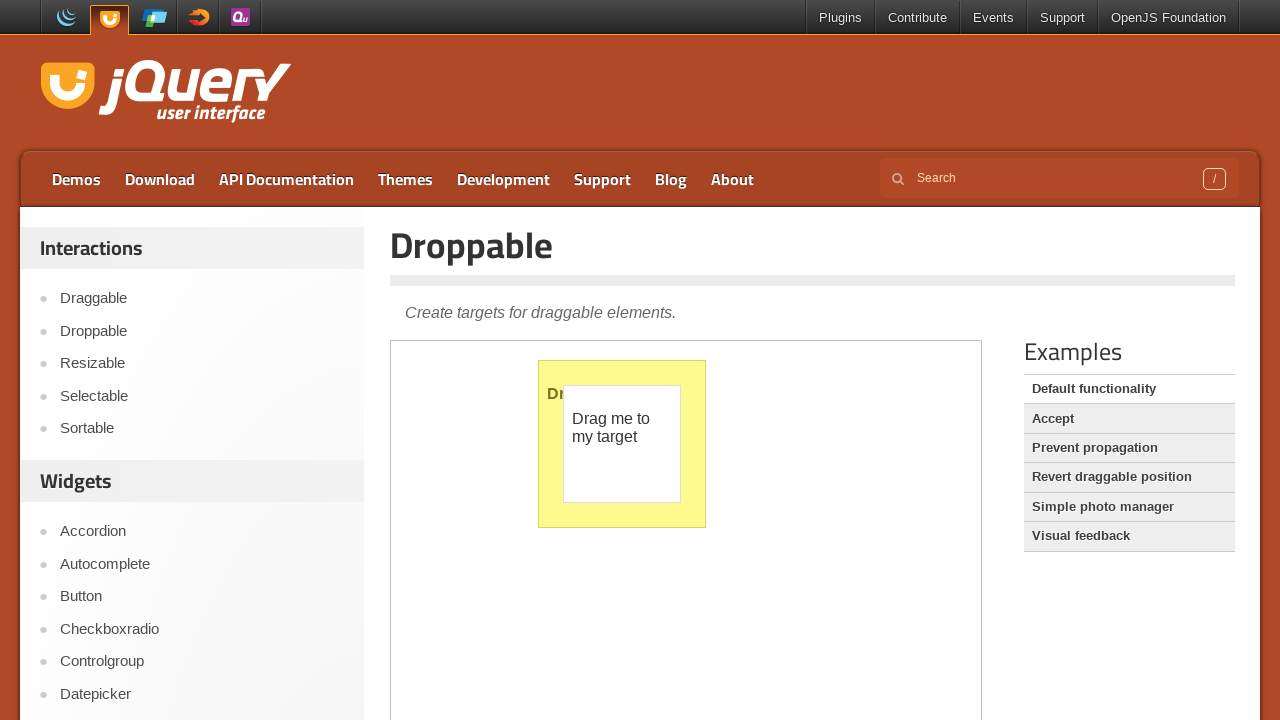

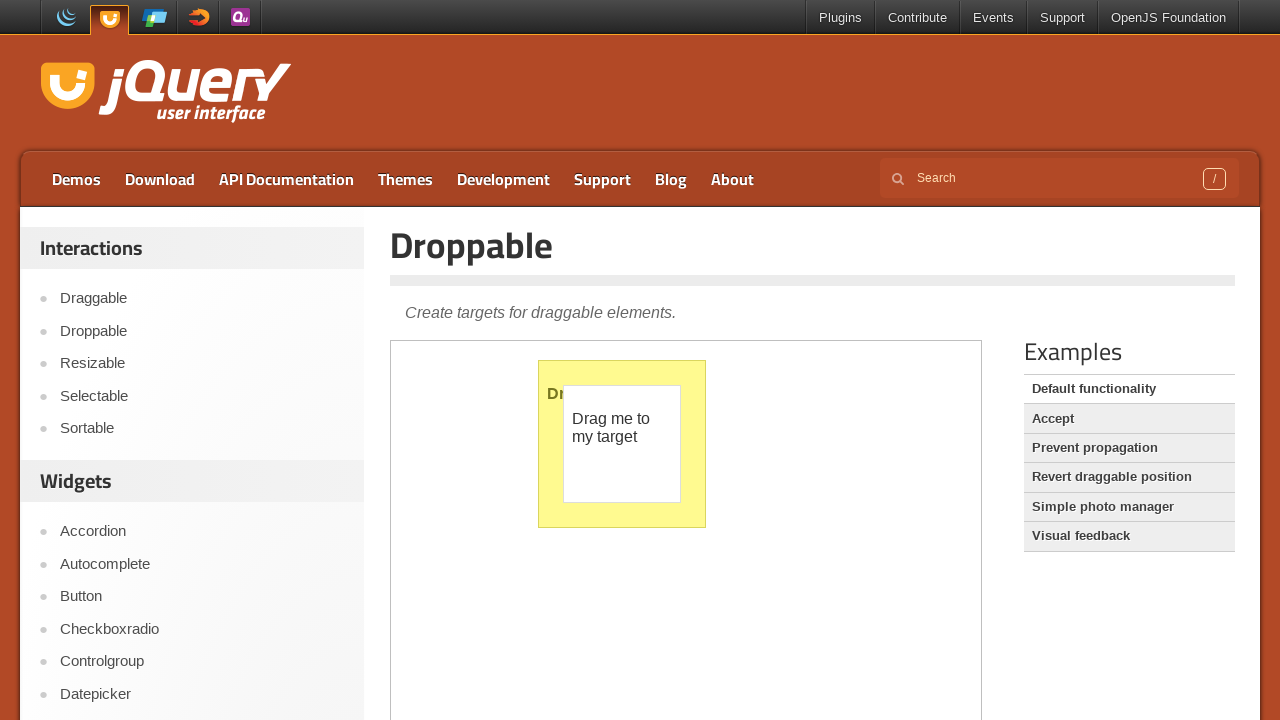